Tests iframe content access by locating elements within an embedded iframe

Starting URL: https://rahulshettyacademy.com/AutomationPractice/

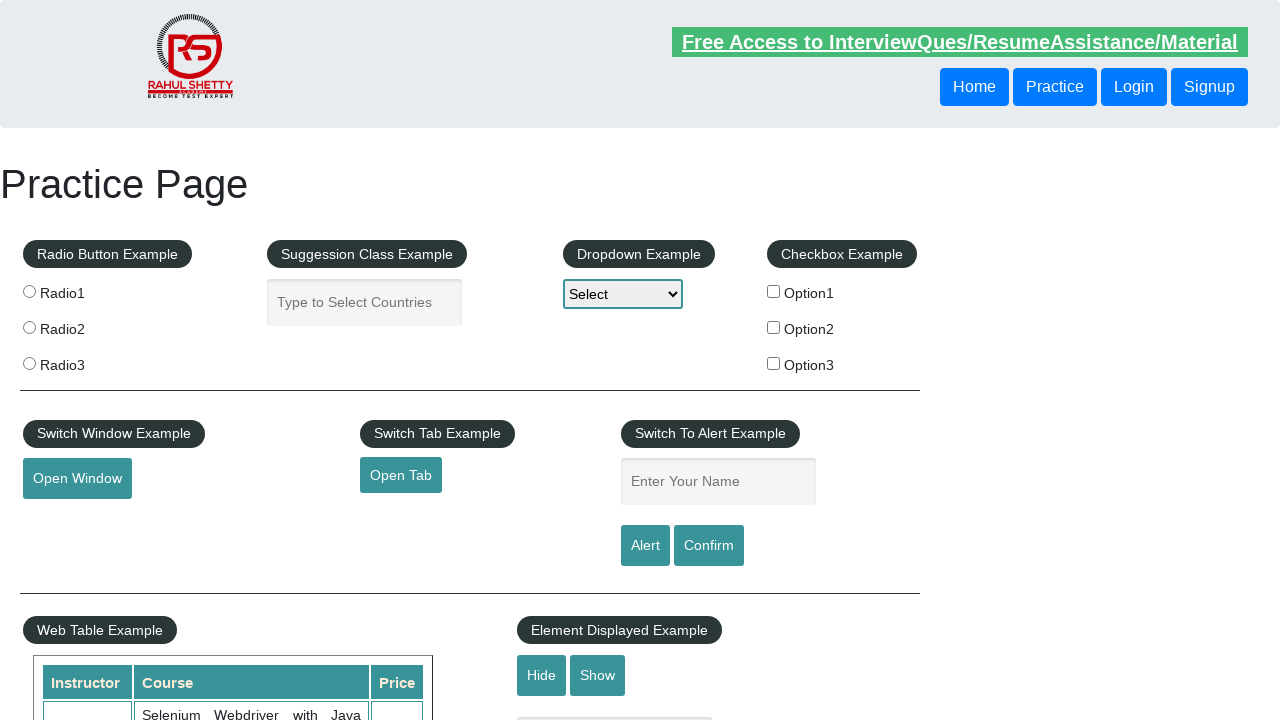

Located iframe with ID 'courses-iframe'
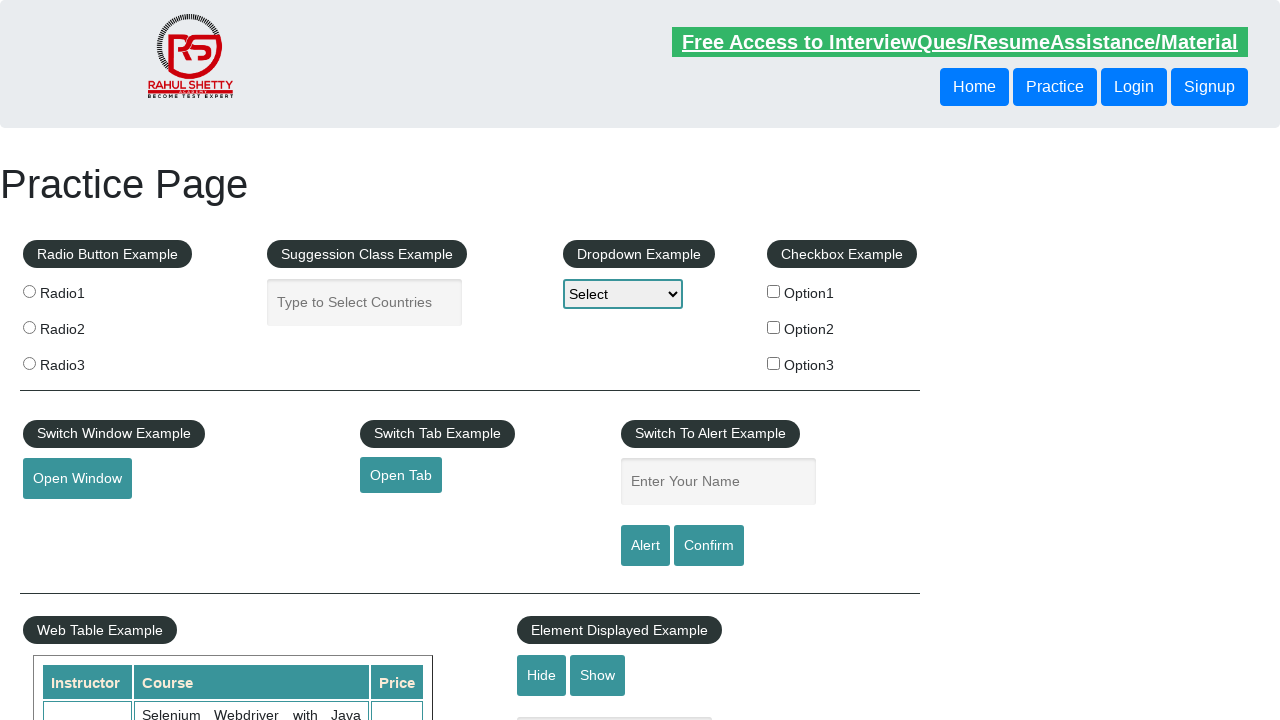

Waited for first heading element to load in iframe
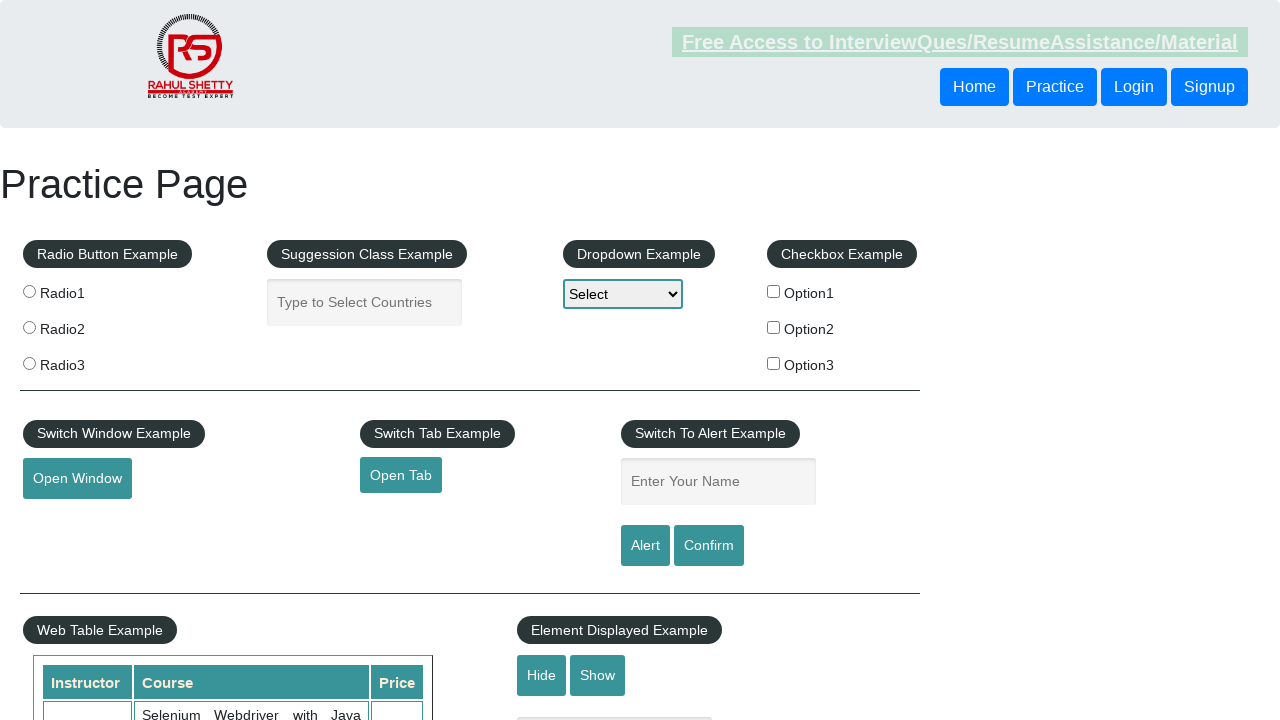

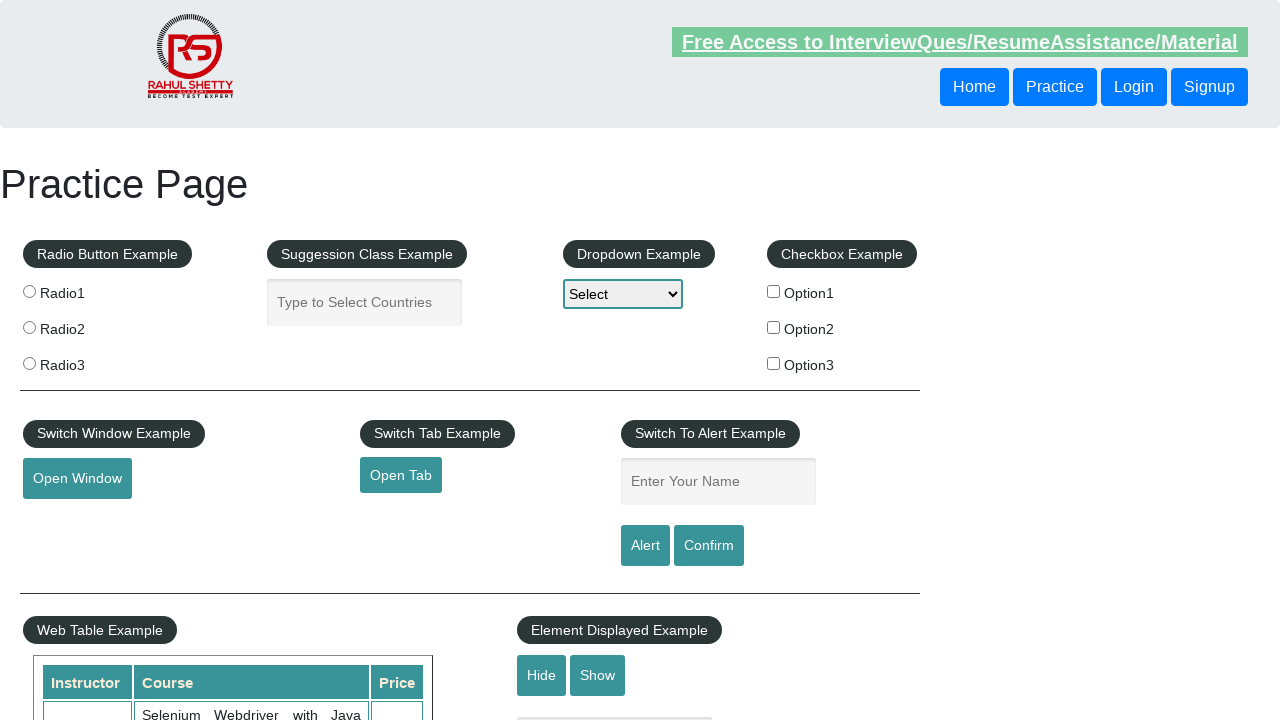